Navigates to the RedBus travel booking website homepage and verifies the page loads successfully.

Starting URL: https://www.redbus.in/

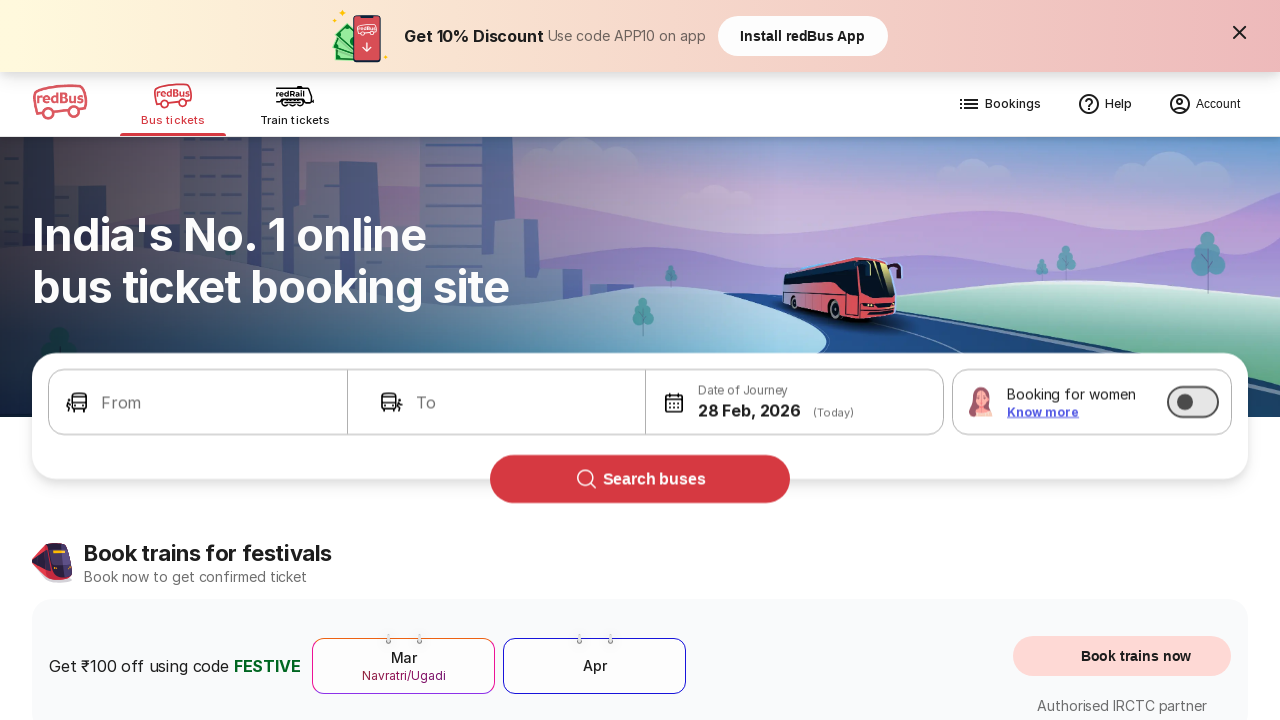

Waited for RedBus homepage to load (DOM content loaded)
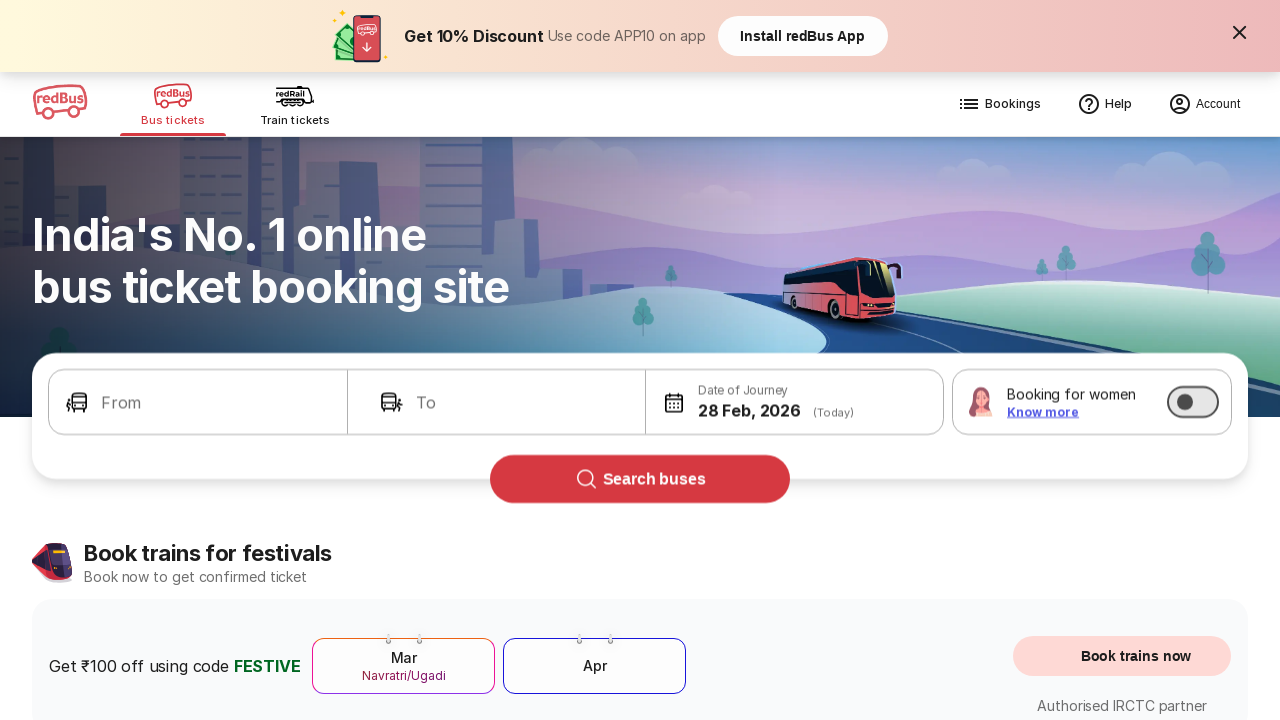

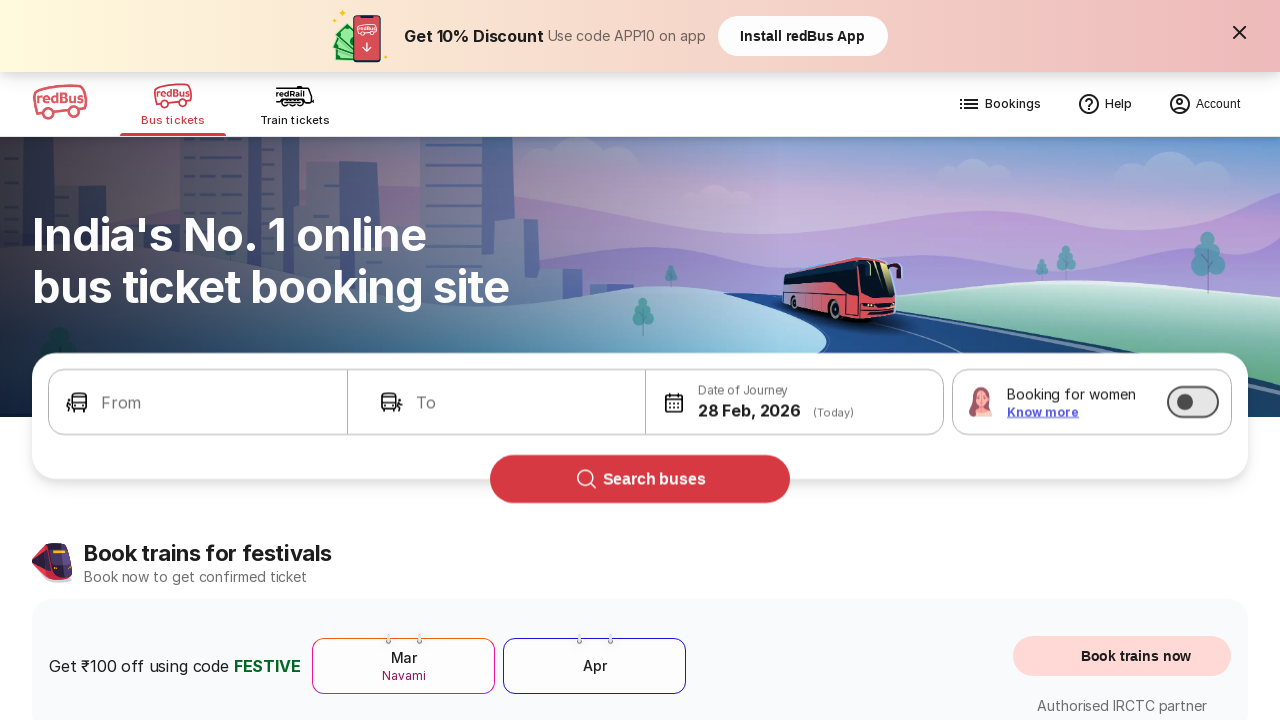